Tests hover and click-and-hold menu interactions by hovering over "Main Item 2" to reveal a submenu, then hovering over "SUB SUB LIST" to reveal nested menu items.

Starting URL: https://demoqa.com/menu

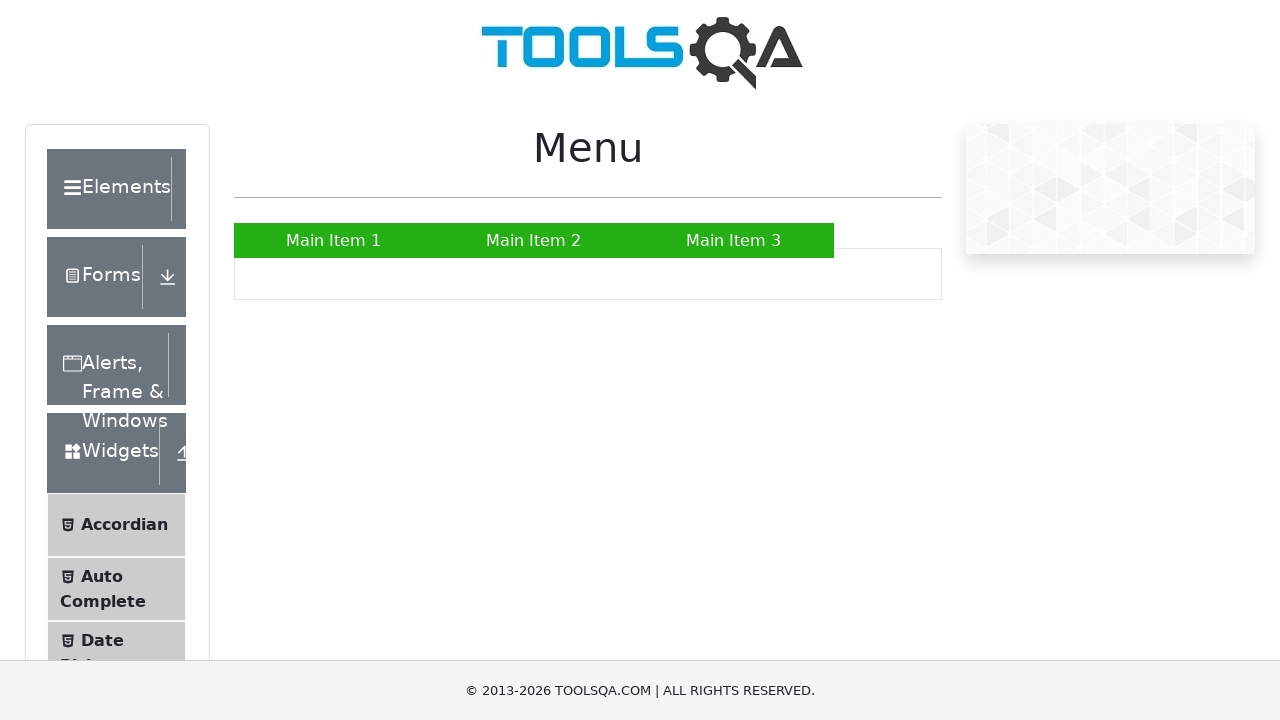

Hovered over 'Main Item 2' to reveal submenu at (534, 240) on internal:text="Main Item 2"s
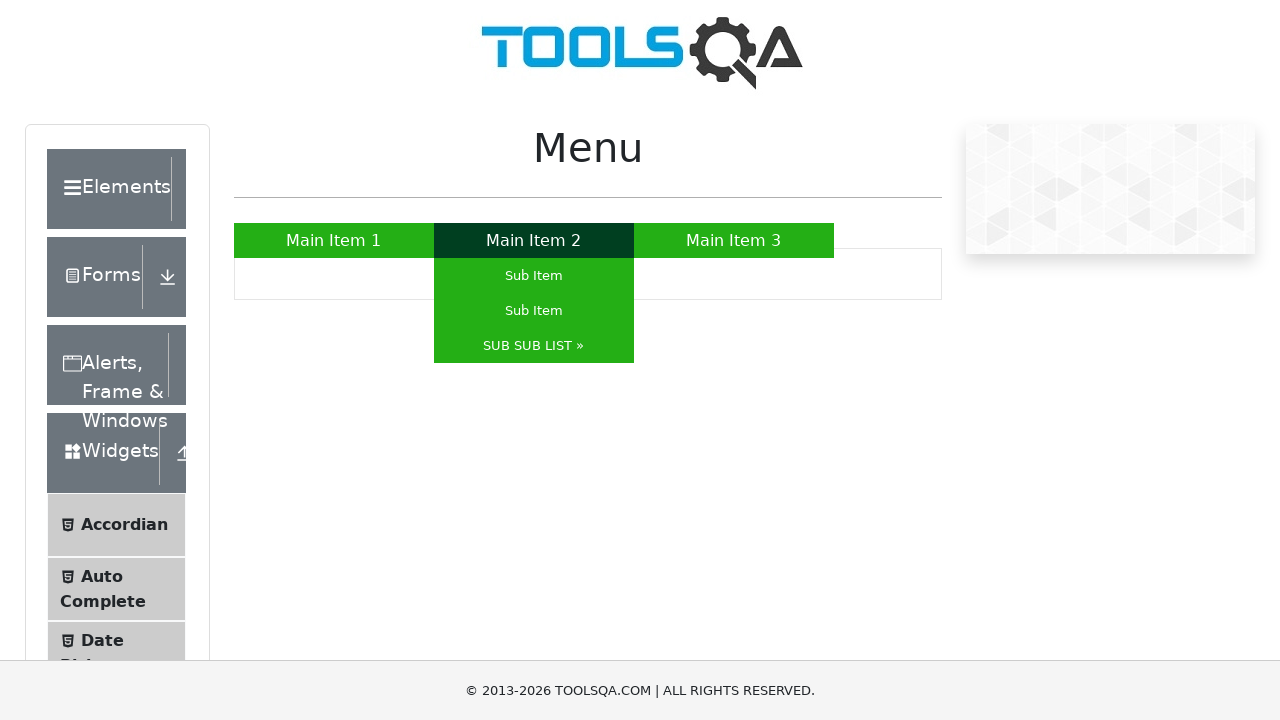

Submenu appeared with 'SUB SUB LIST' visible
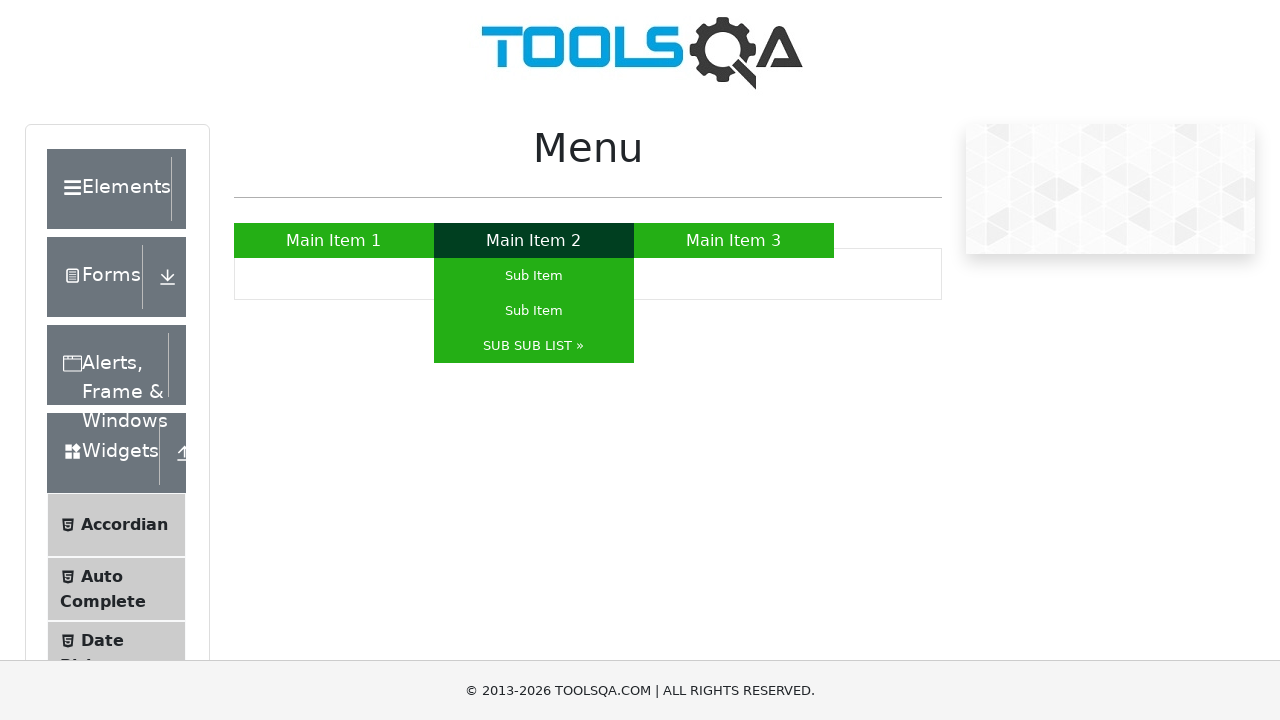

Hovered over 'SUB SUB LIST »' to reveal nested submenu at (534, 346) on internal:text="SUB SUB LIST \u00bb"i
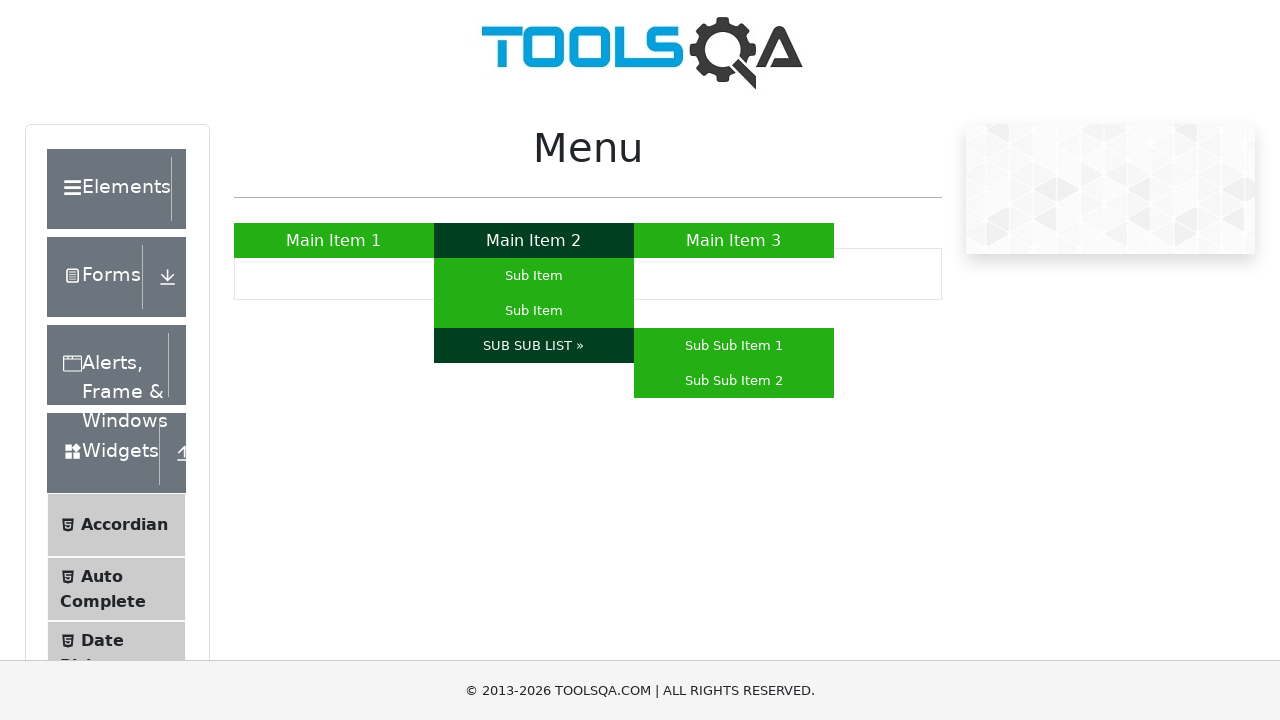

Nested submenu appeared with 'Sub Sub Item 1' visible
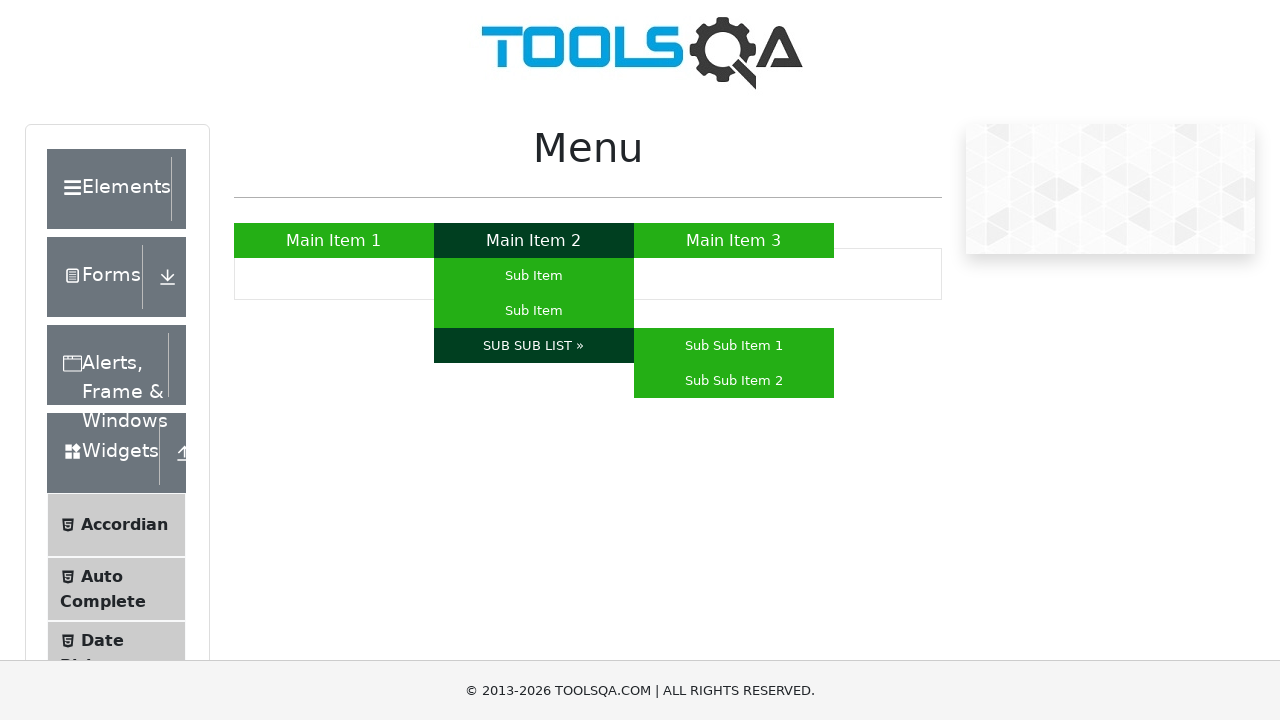

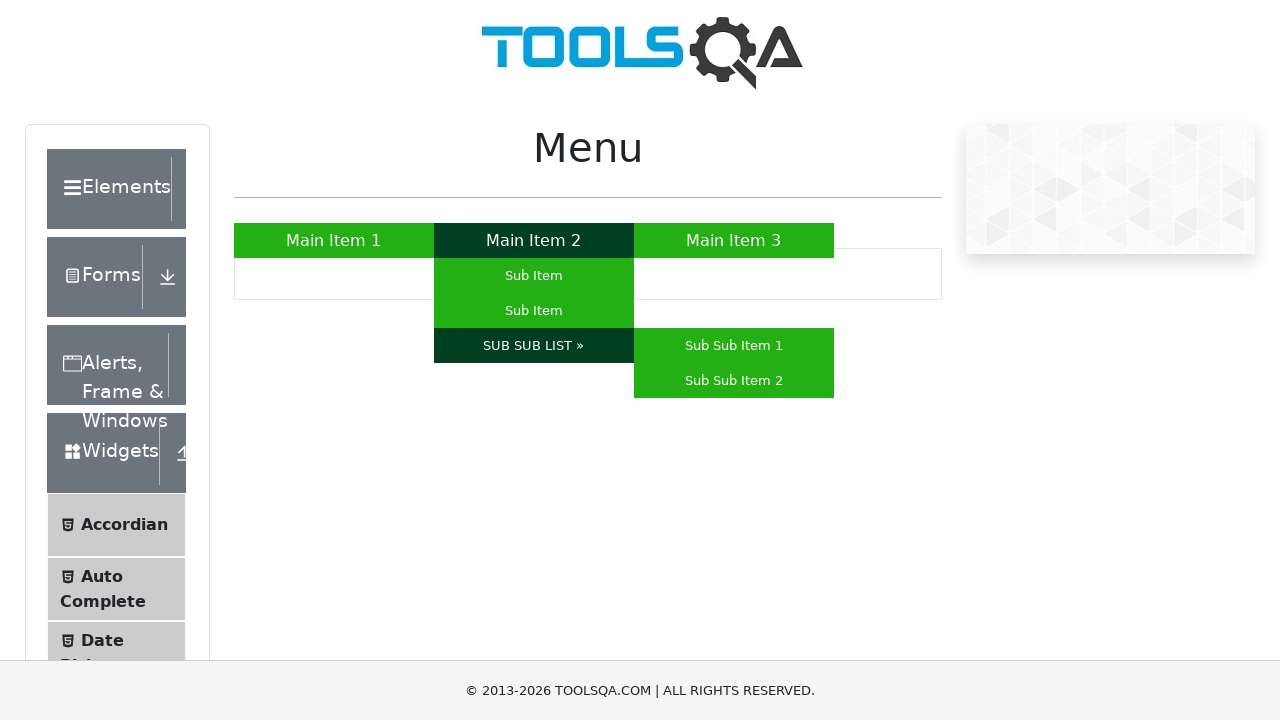